Tests a page with delayed element loading by waiting for a button to become clickable, clicking it, and verifying a success message appears

Starting URL: http://suninjuly.github.io/wait2.html

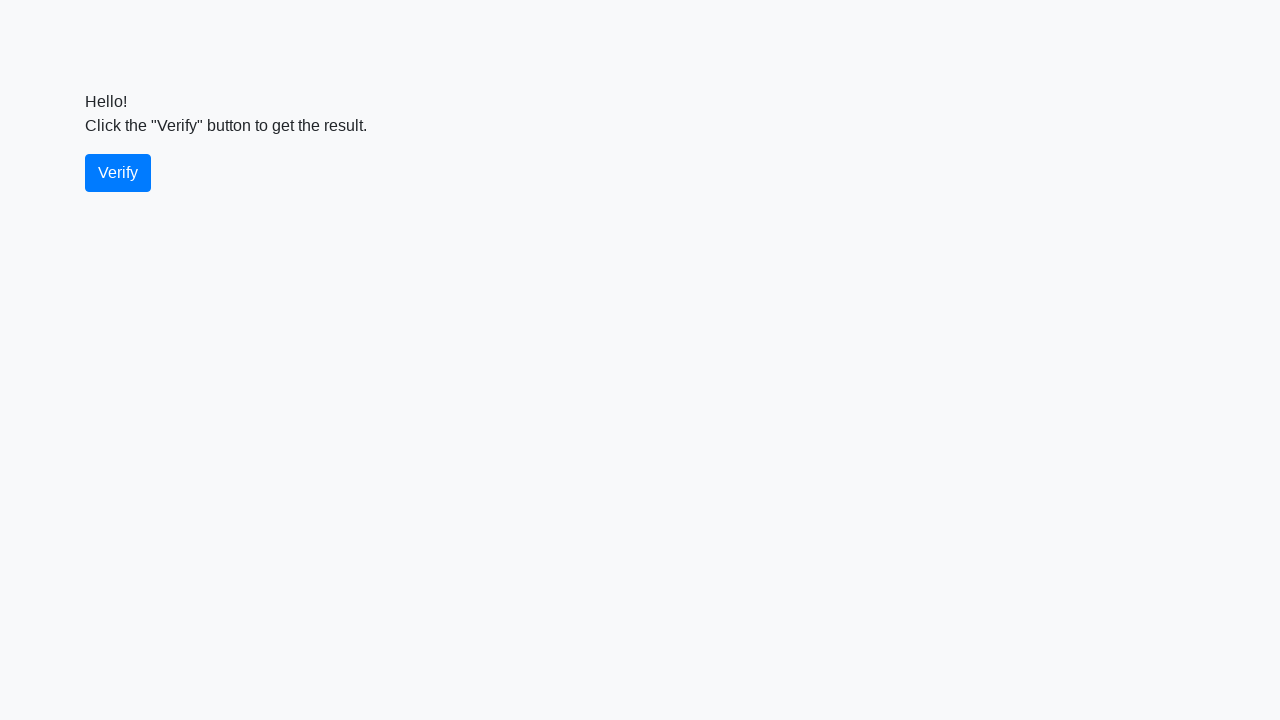

Navigated to wait2.html test page
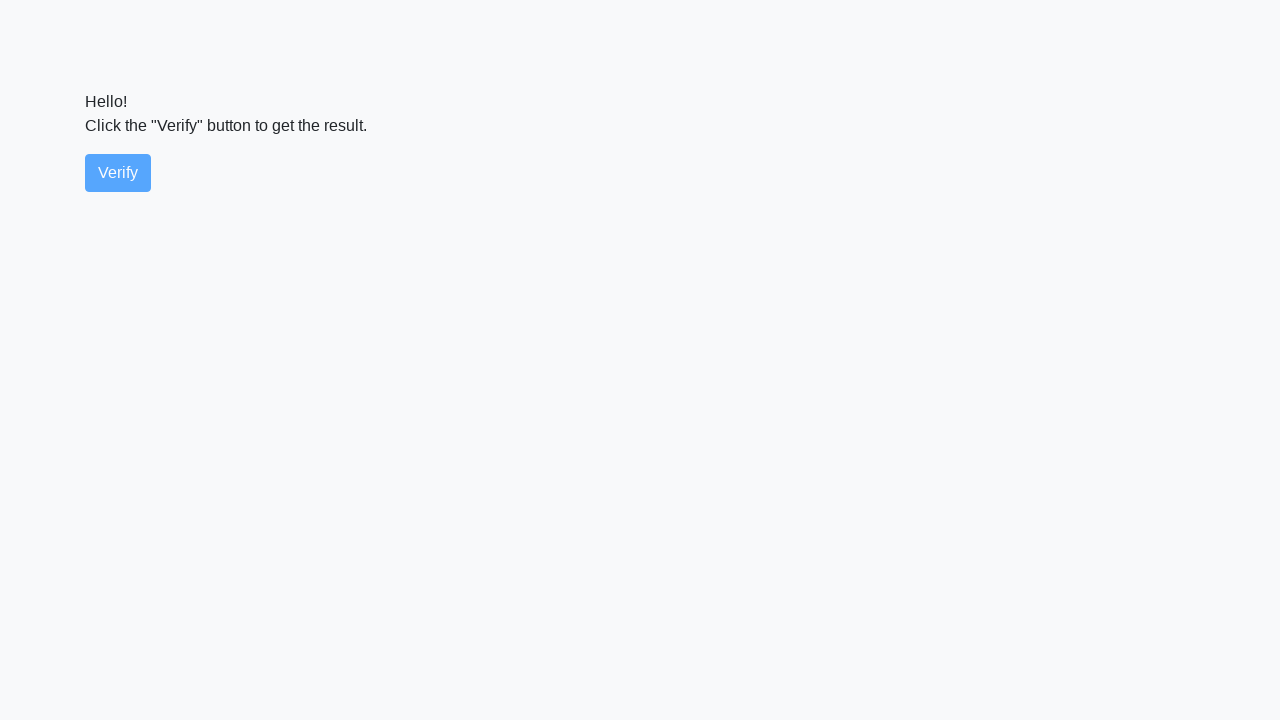

Verify button became visible
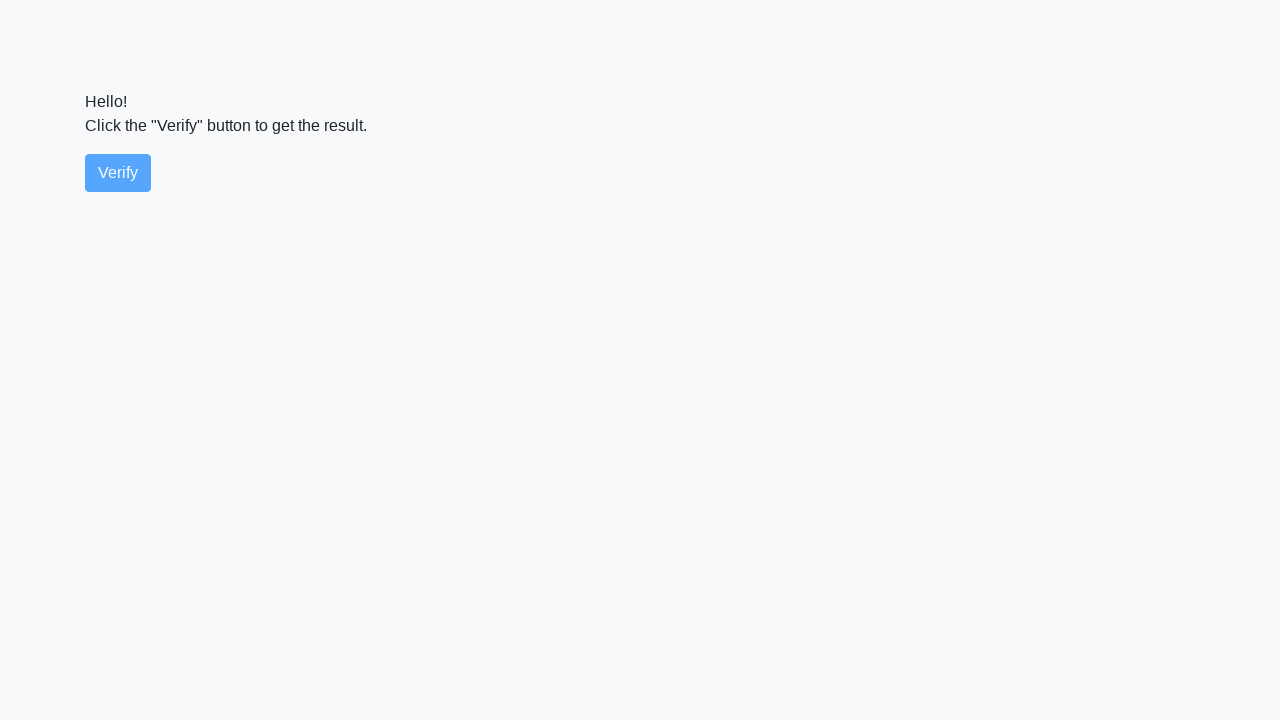

Clicked the verify button at (118, 173) on #verify
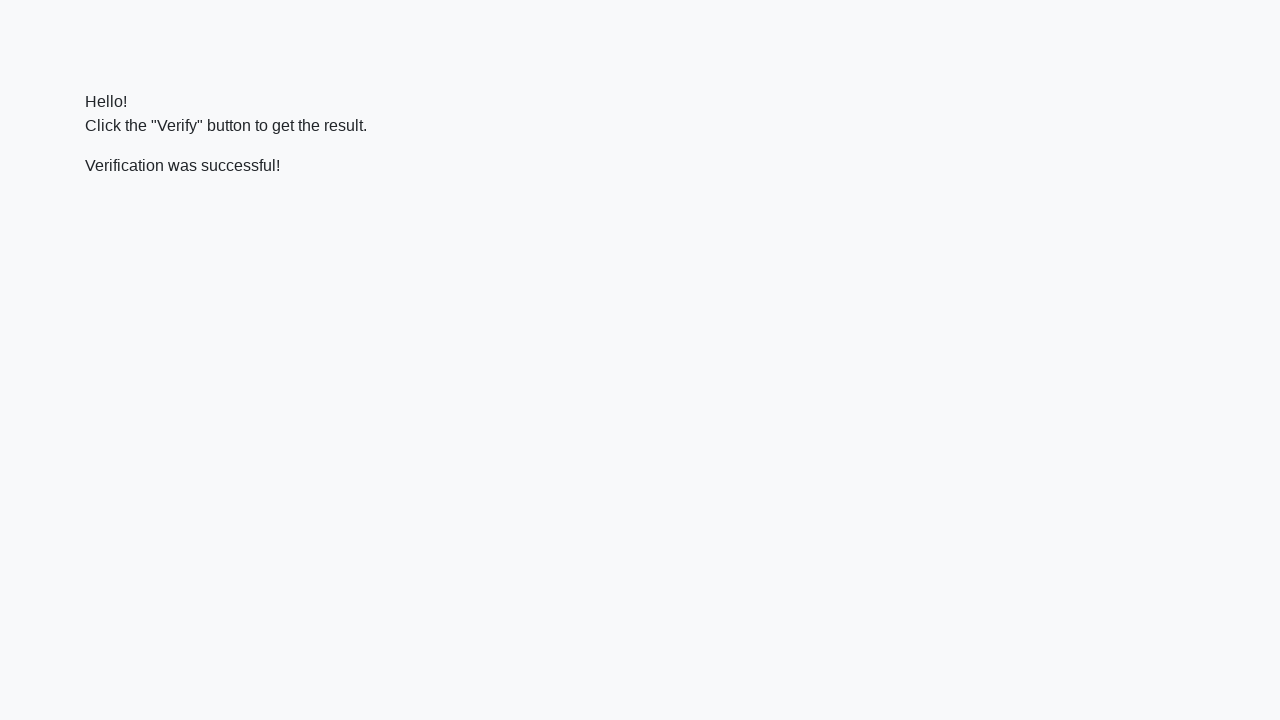

Success message appeared
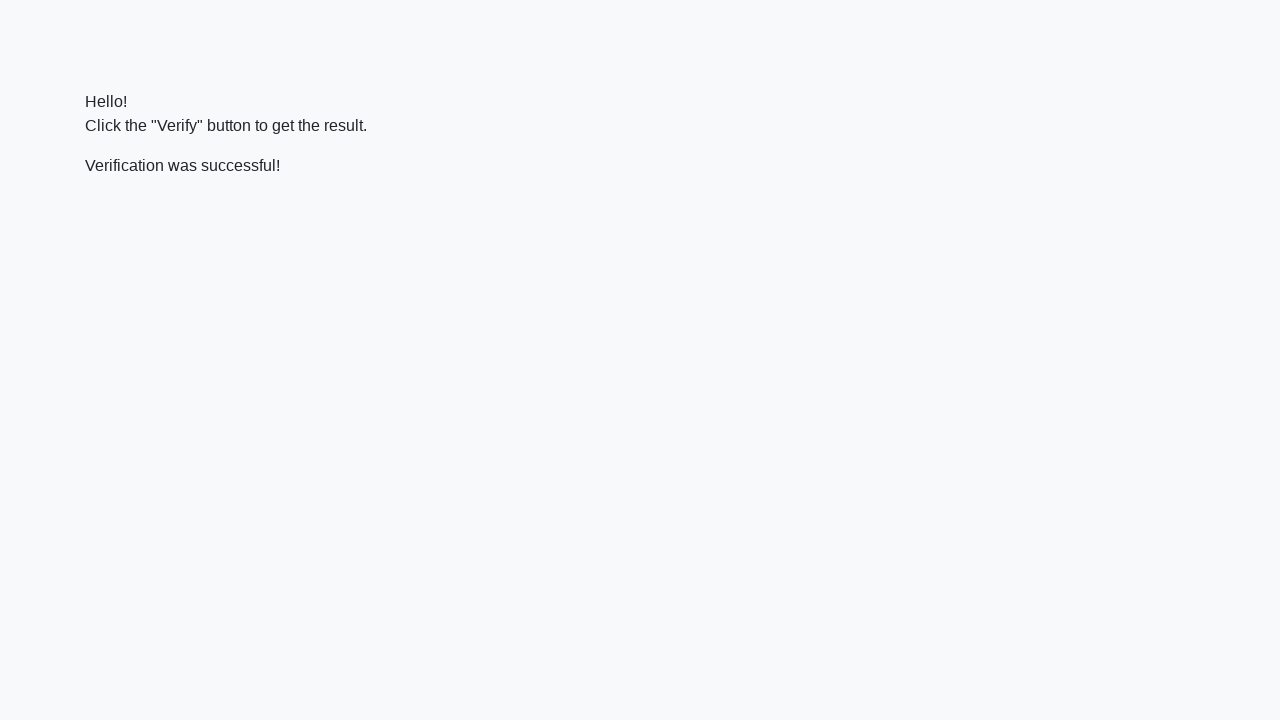

Verified success message contains 'successful'
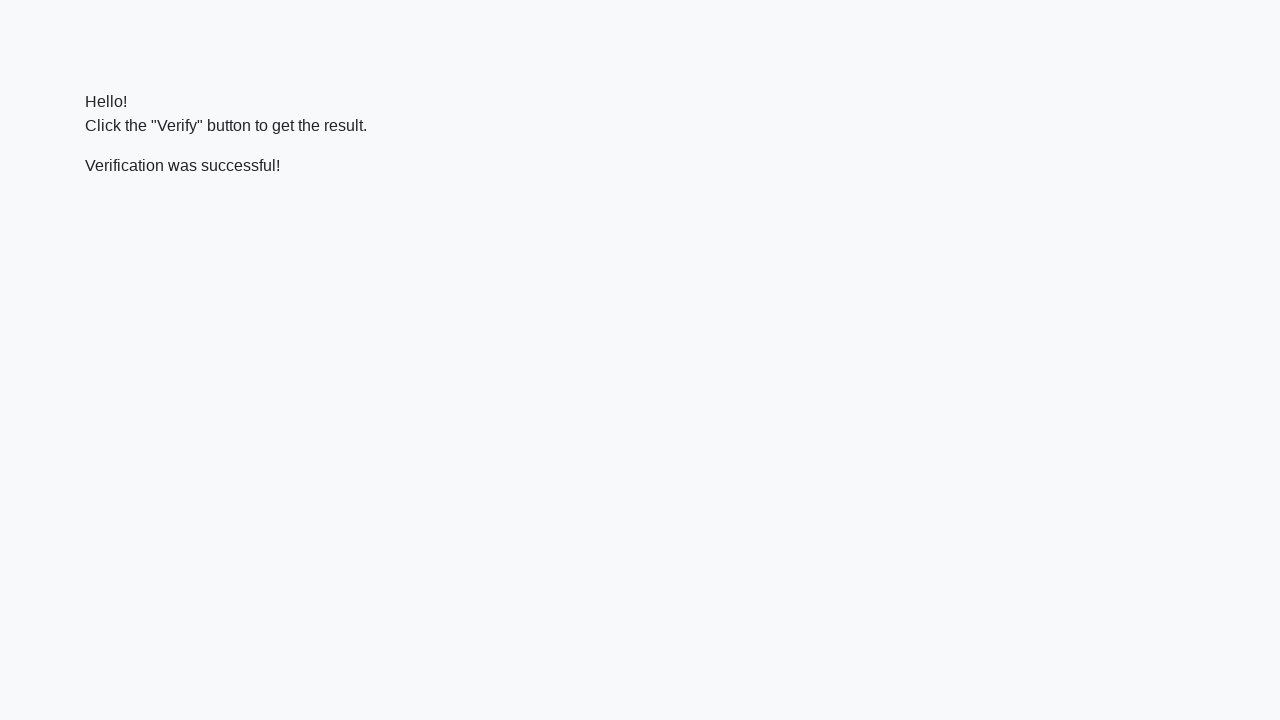

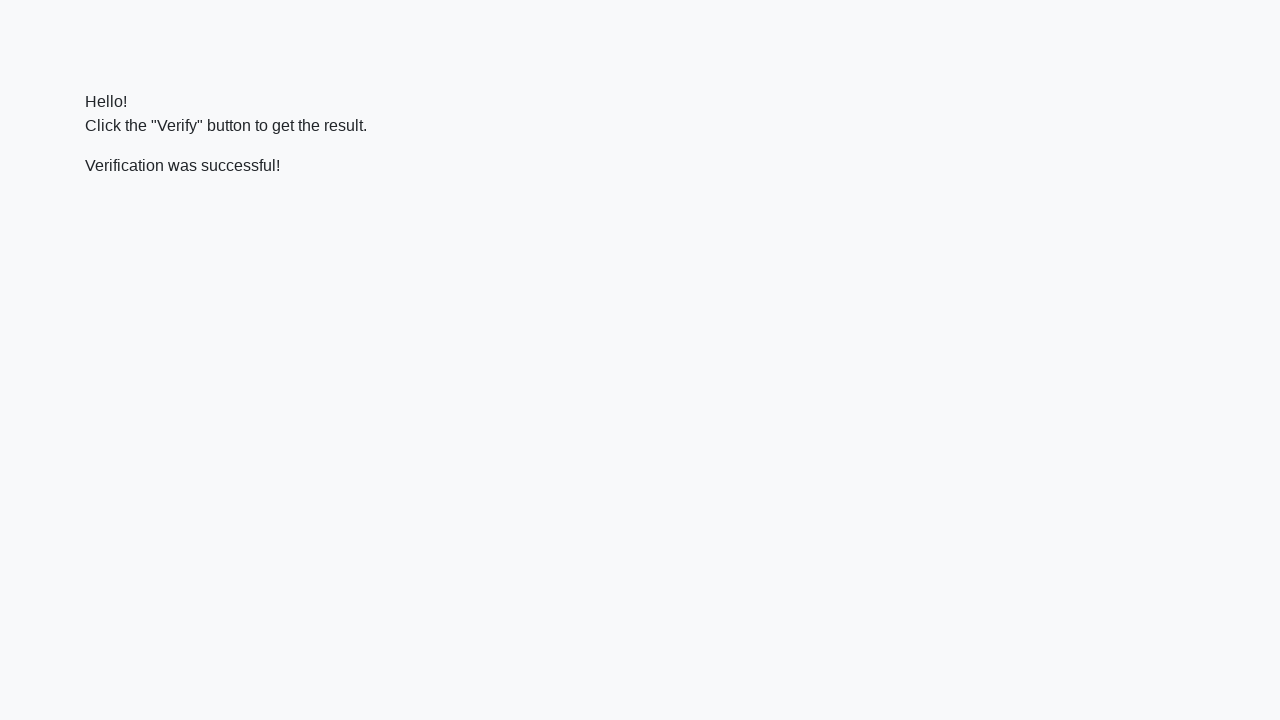